Tests browser navigation by visiting the QSpiders homepage and then navigating to the corporates and courses pages sequentially.

Starting URL: https://www.qspiders.com/

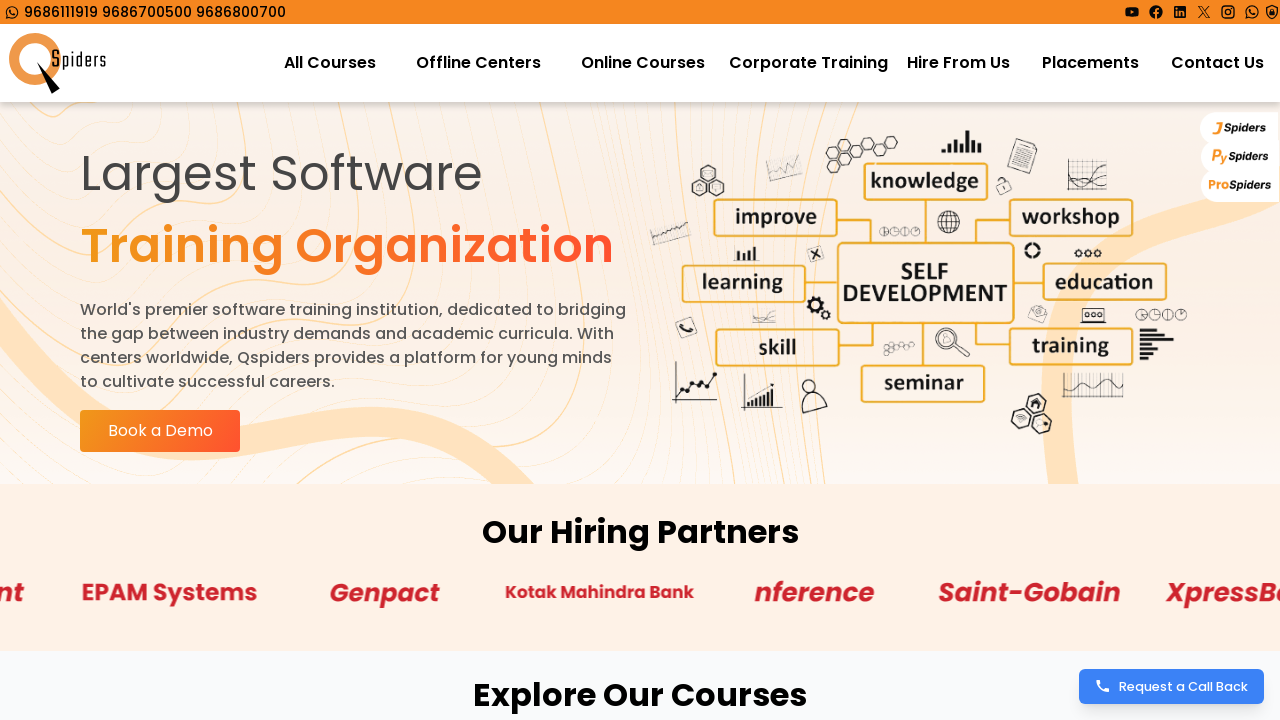

Navigated to QSpiders corporates page
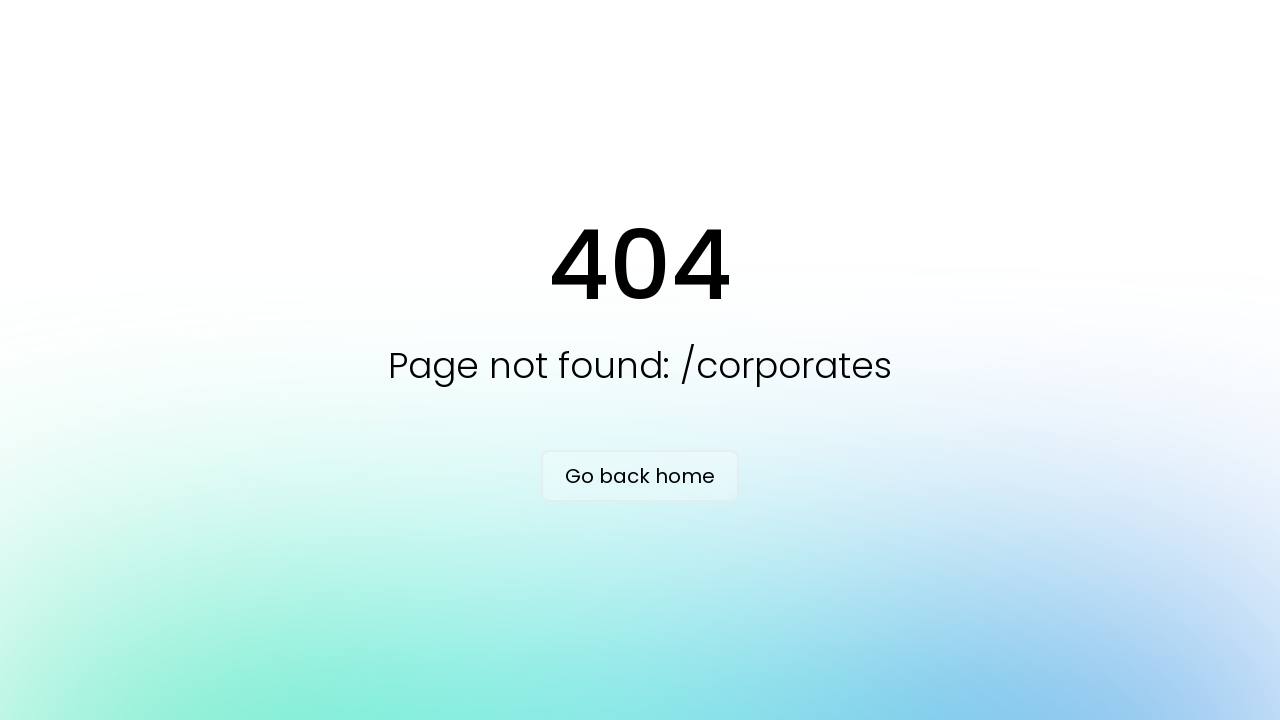

Corporates page loaded (domcontentloaded)
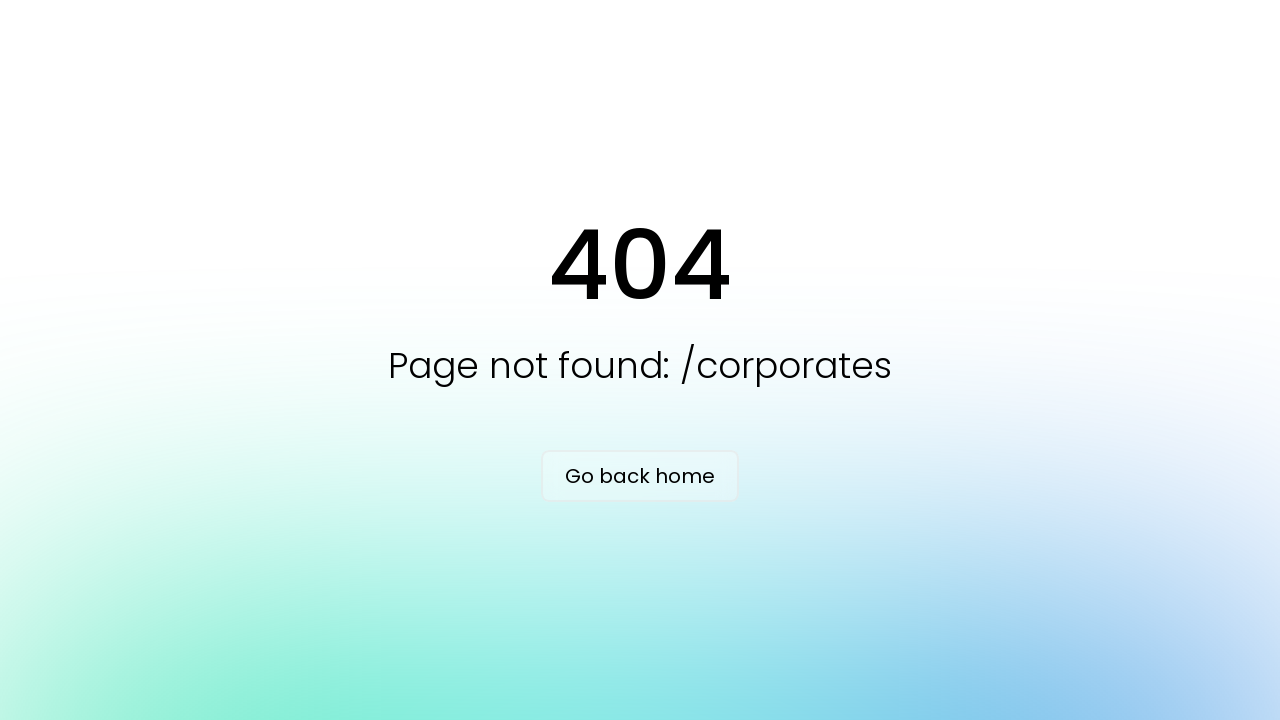

Navigated to QSpiders courses page
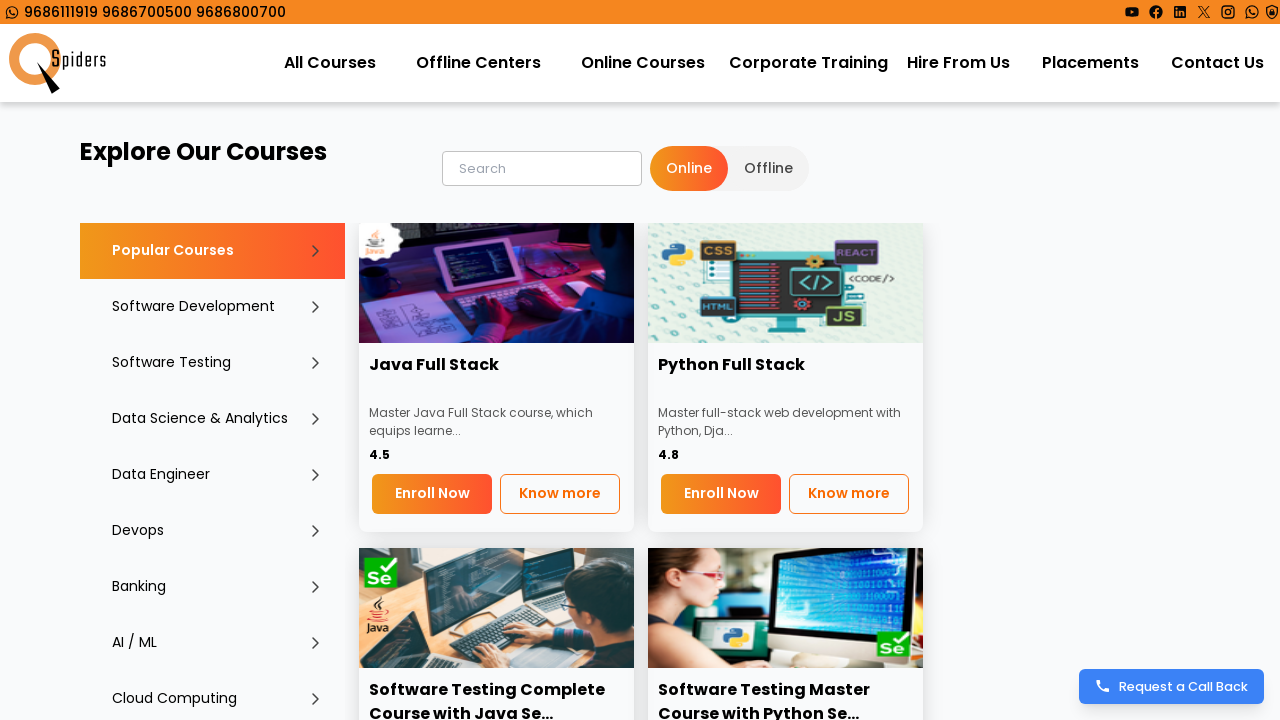

Courses page loaded (domcontentloaded)
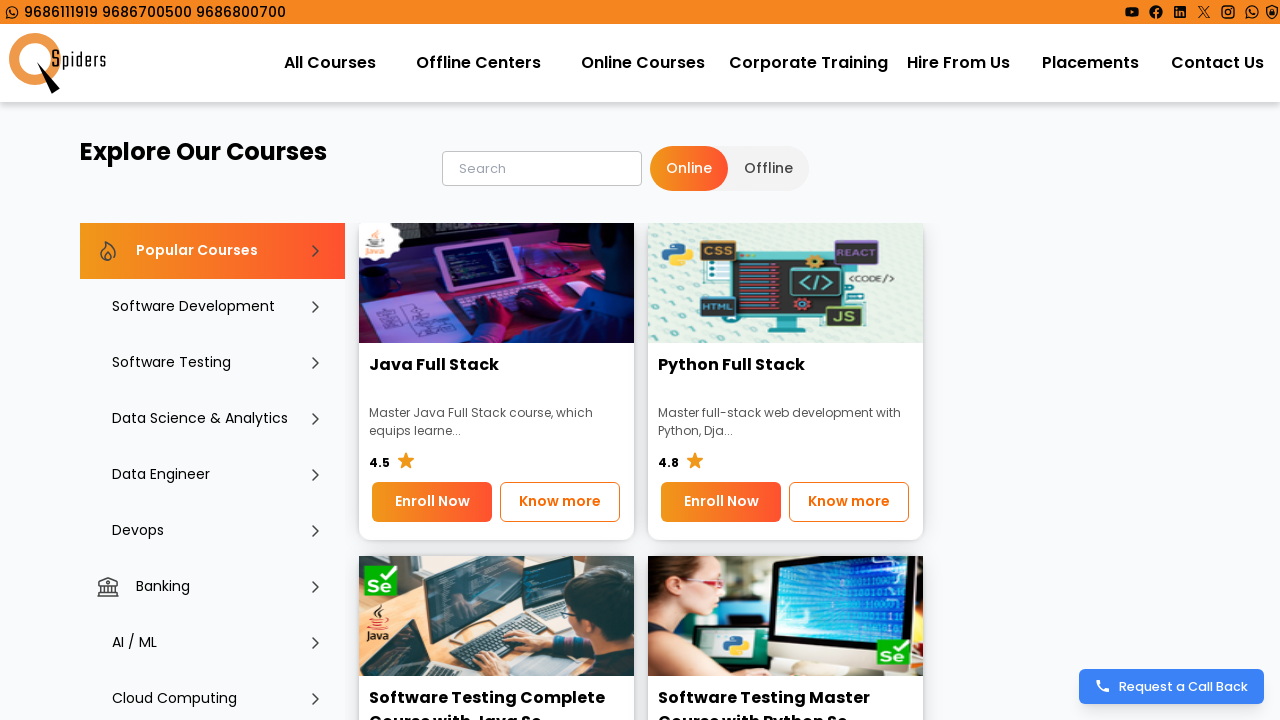

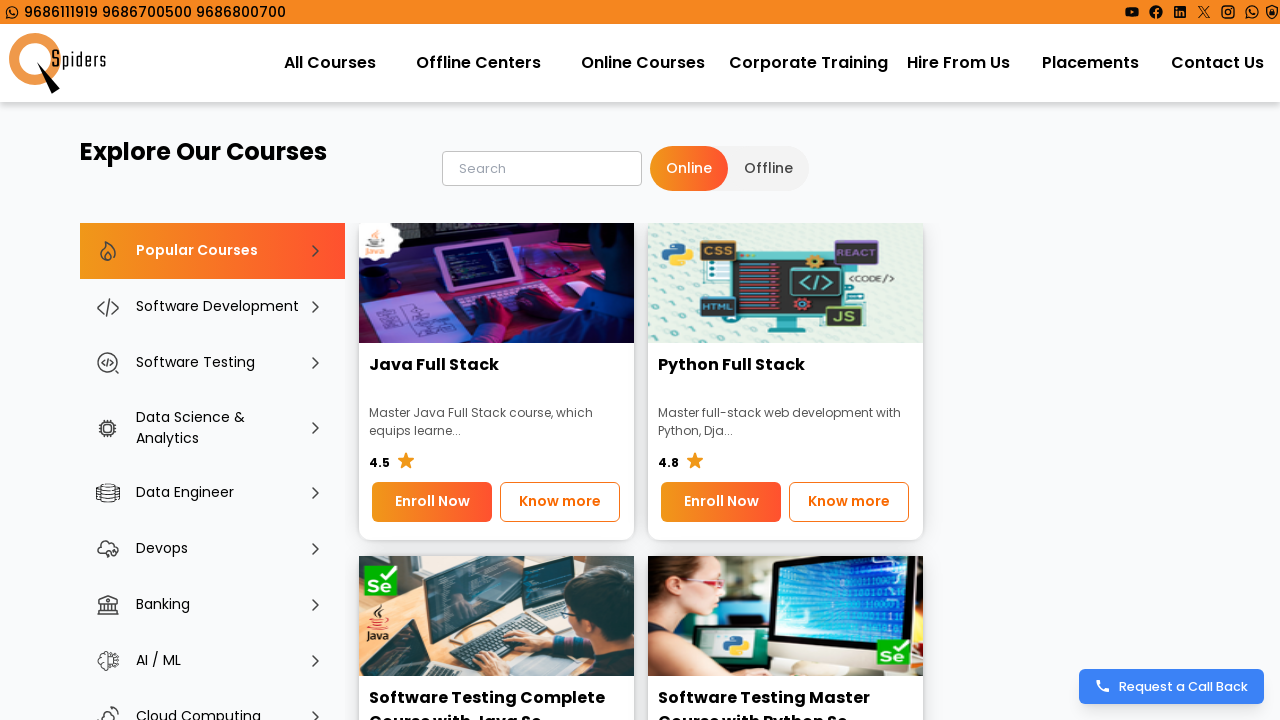